Tests cart automation by selecting a laptop product, adding it to cart, and completing the checkout process with order details

Starting URL: https://www.demoblaze.com/index.html

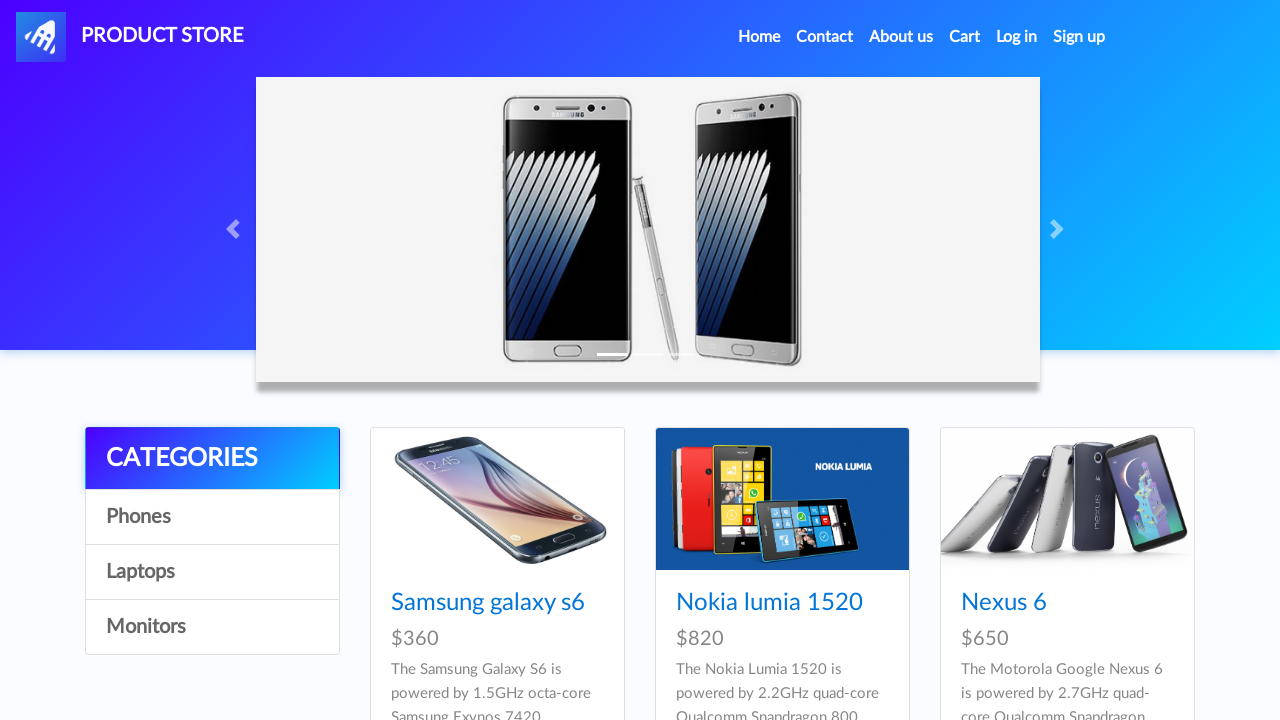

Waited for page to load
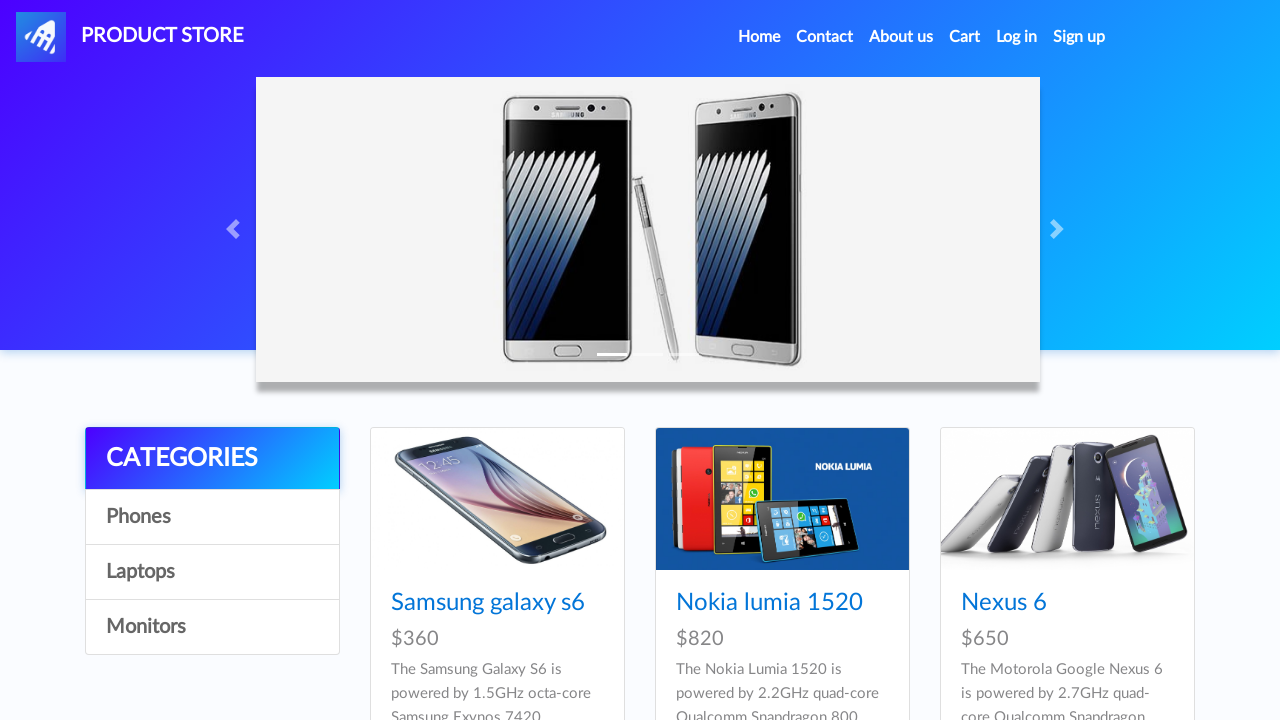

Clicked on Laptops category at (212, 572) on a:has-text('Laptops')
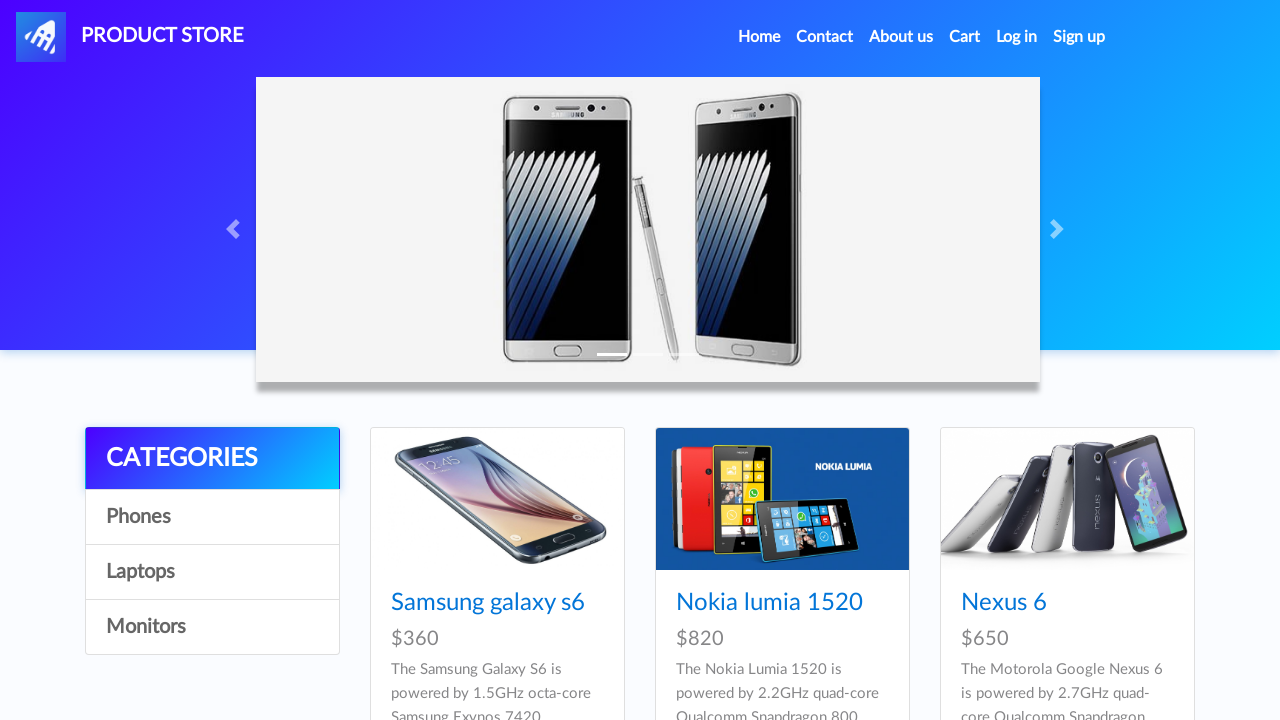

MacBook Pro product loaded
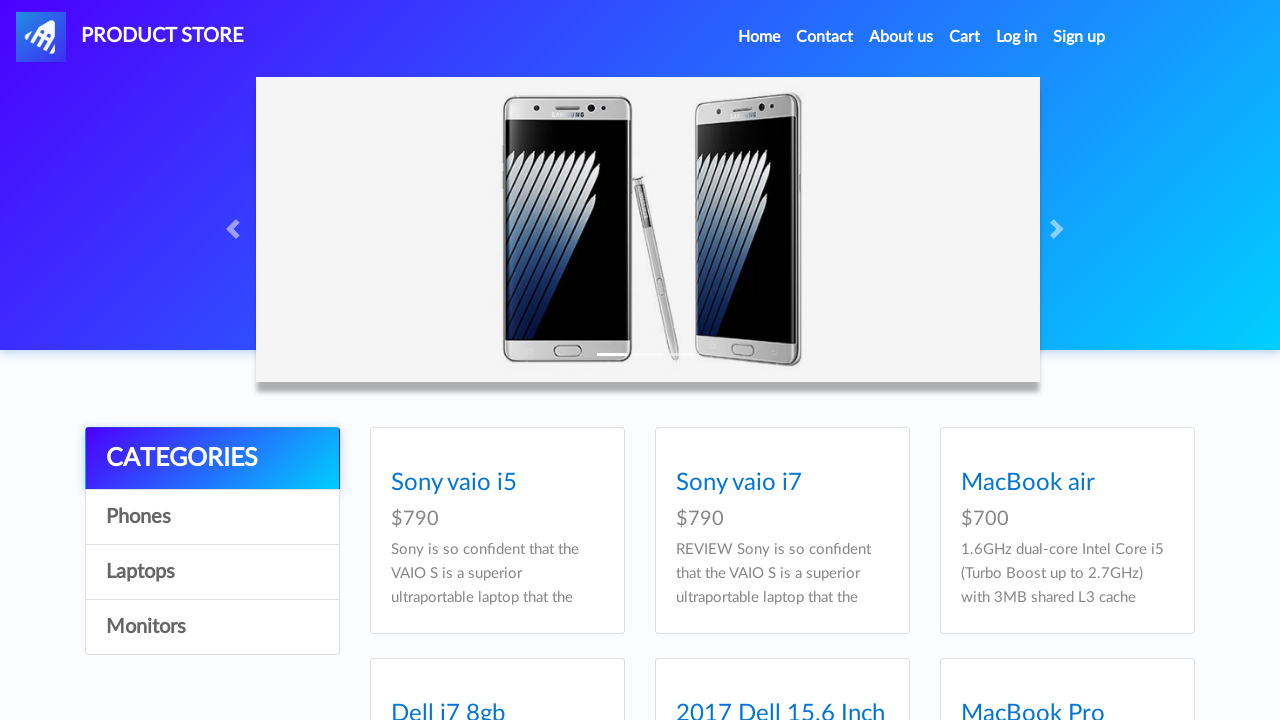

Clicked on MacBook Pro product at (1033, 361) on a:has-text('MacBook Pro')
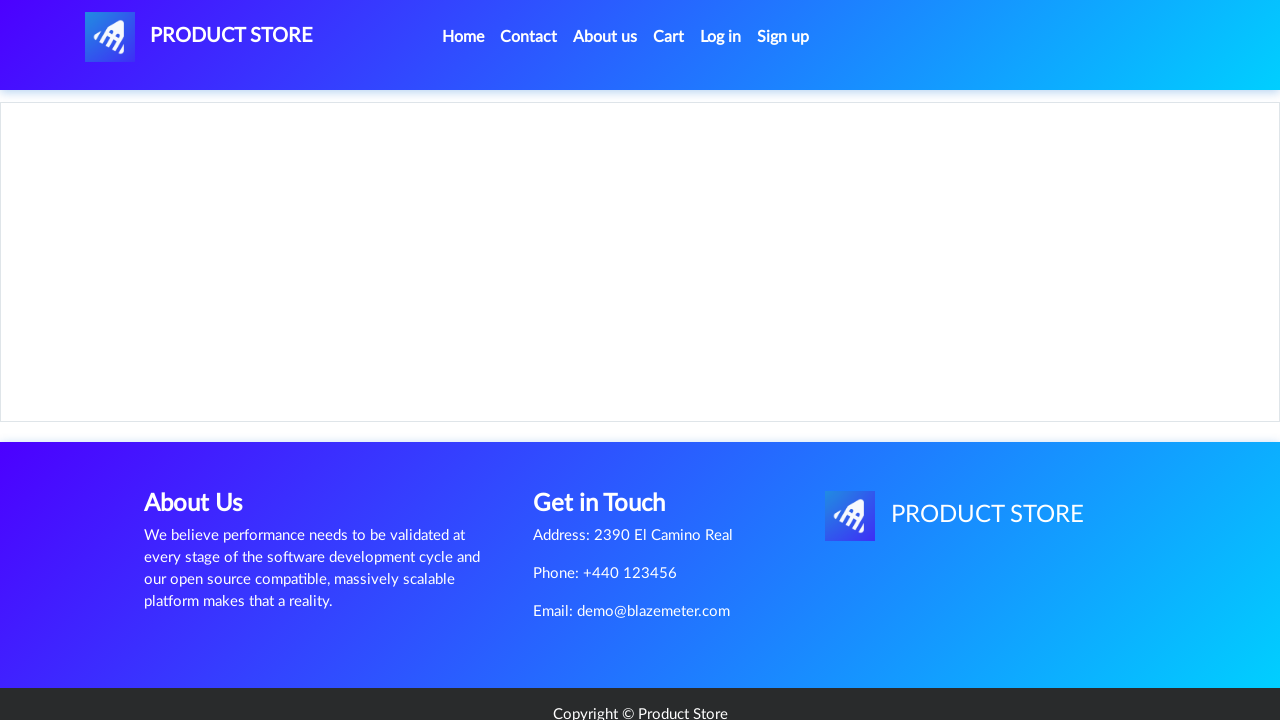

Add to cart button loaded
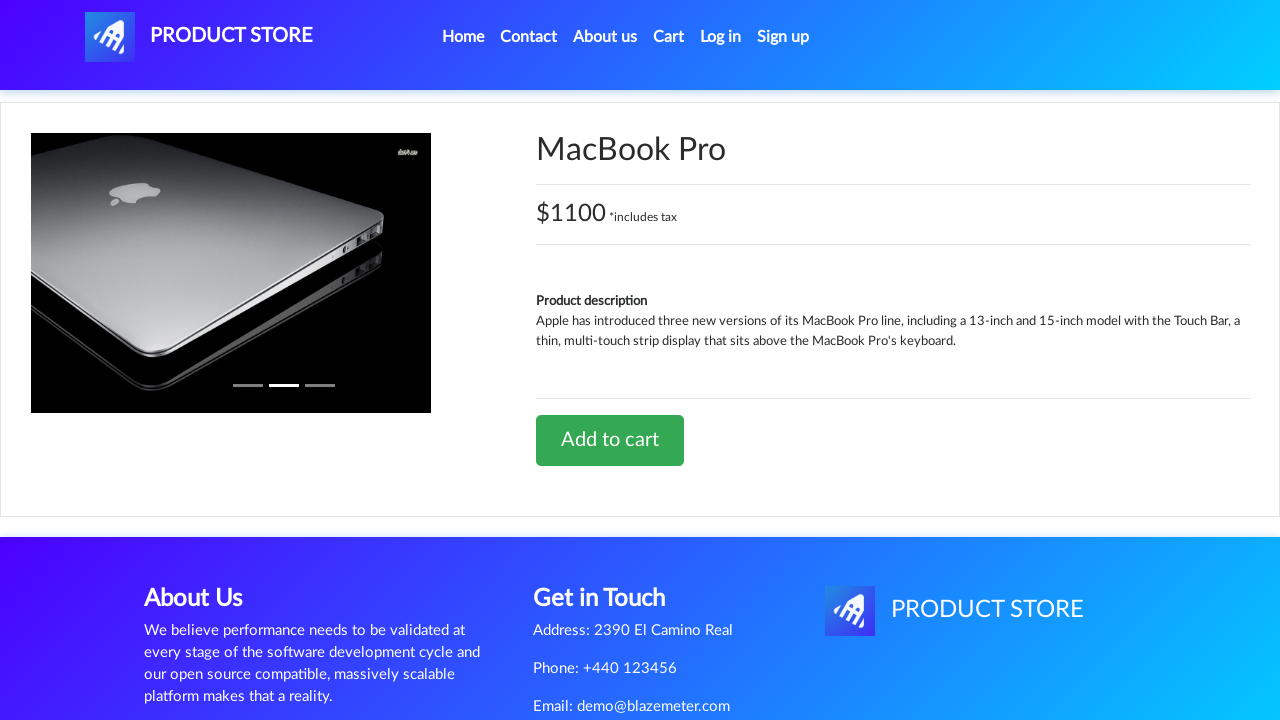

Clicked Add to cart button at (610, 440) on a:has-text('Add to cart')
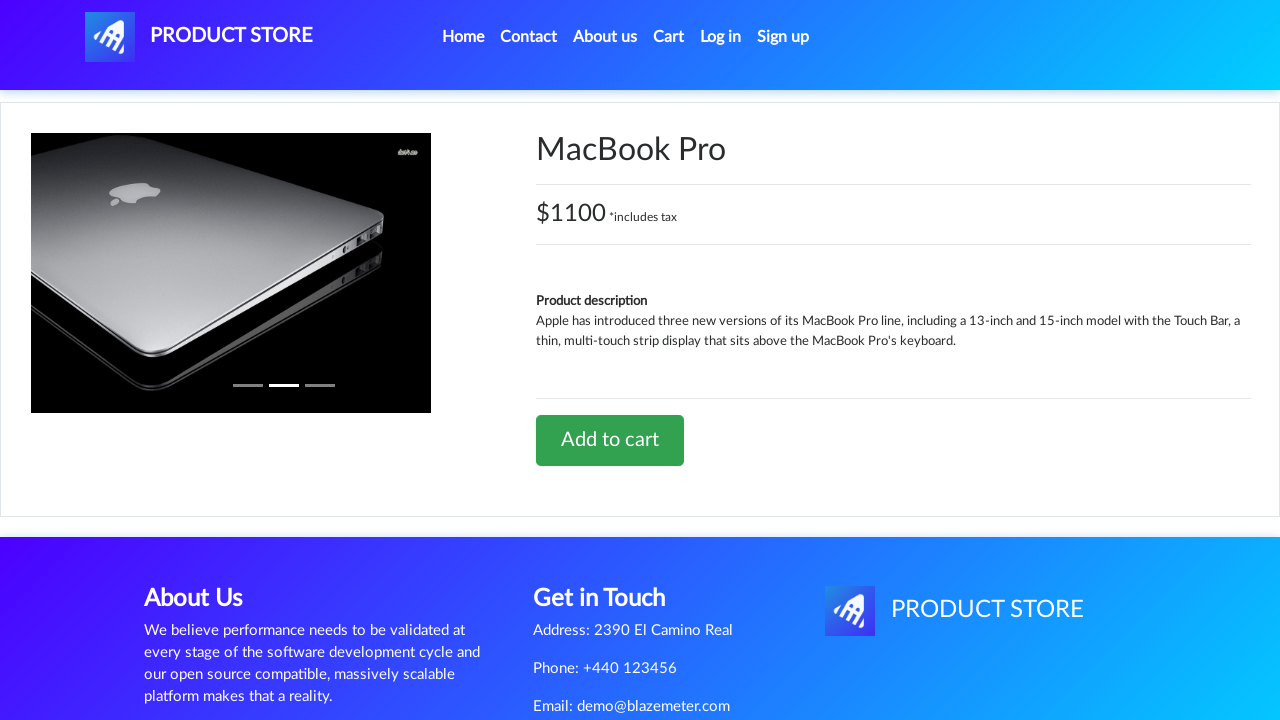

Accepted confirmation alert for adding MacBook Pro to cart
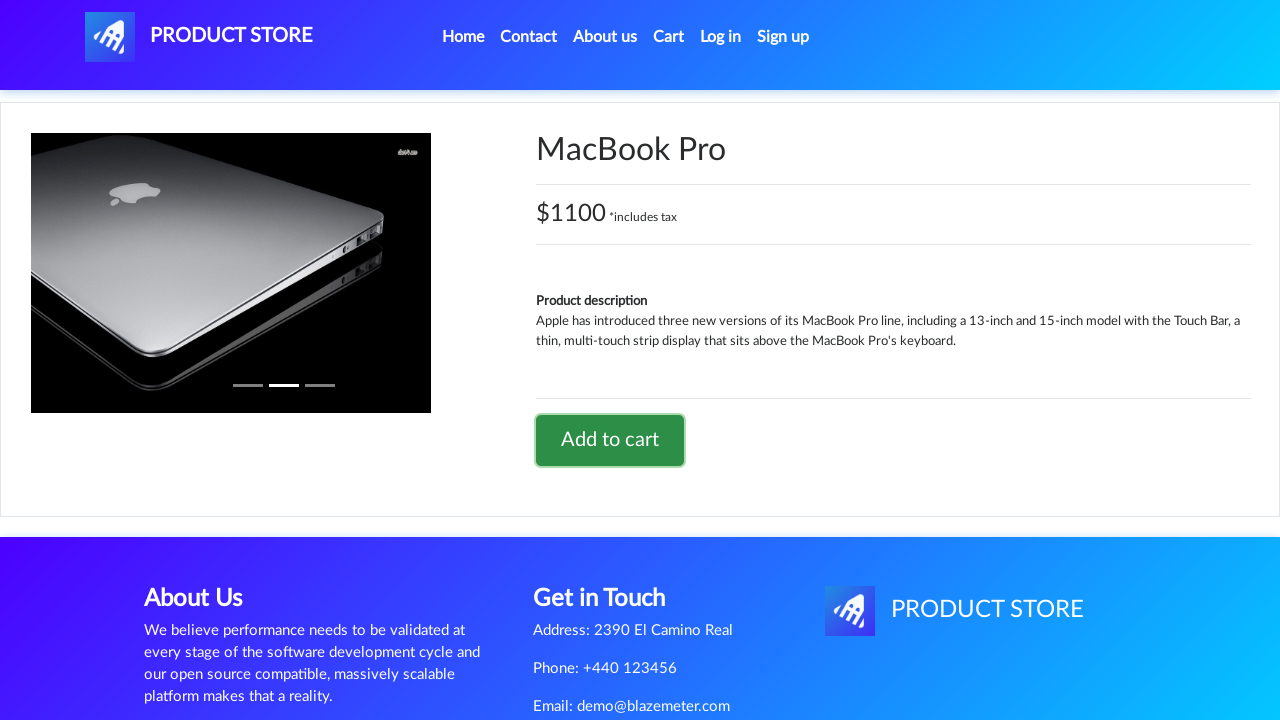

Clicked on Cart link at (669, 37) on a#cartur
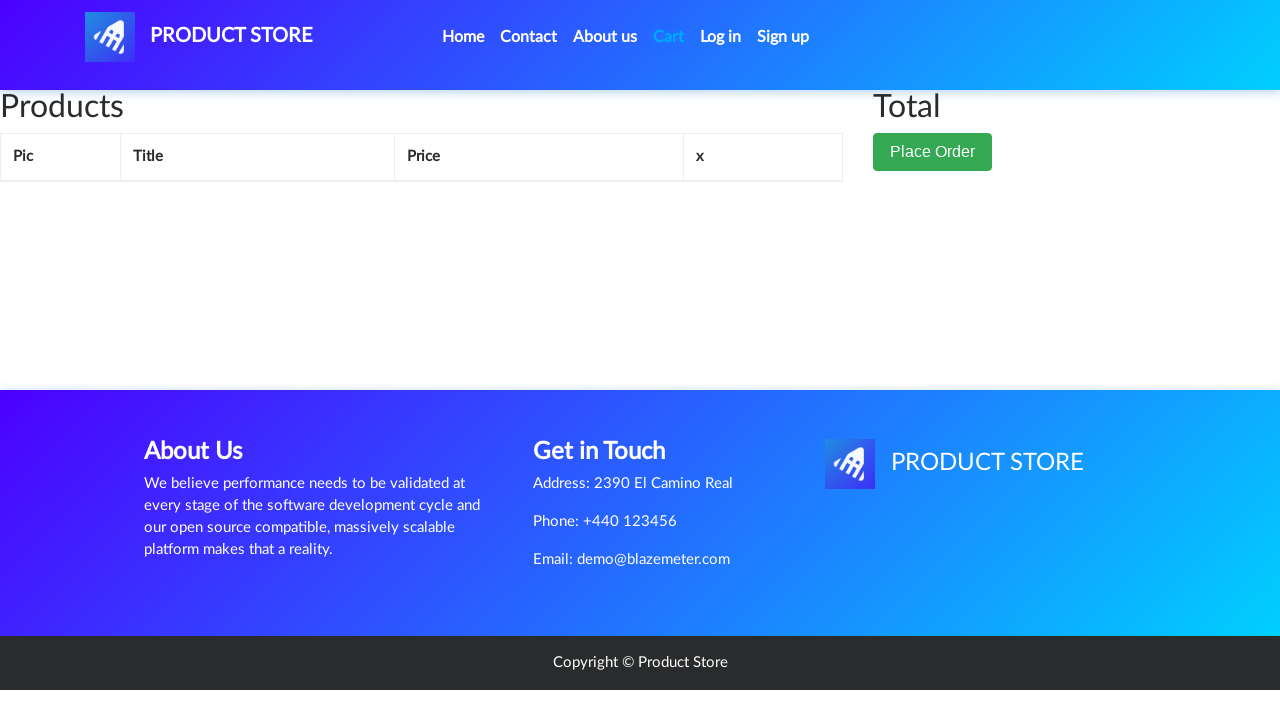

Cart loaded with MacBook Pro item
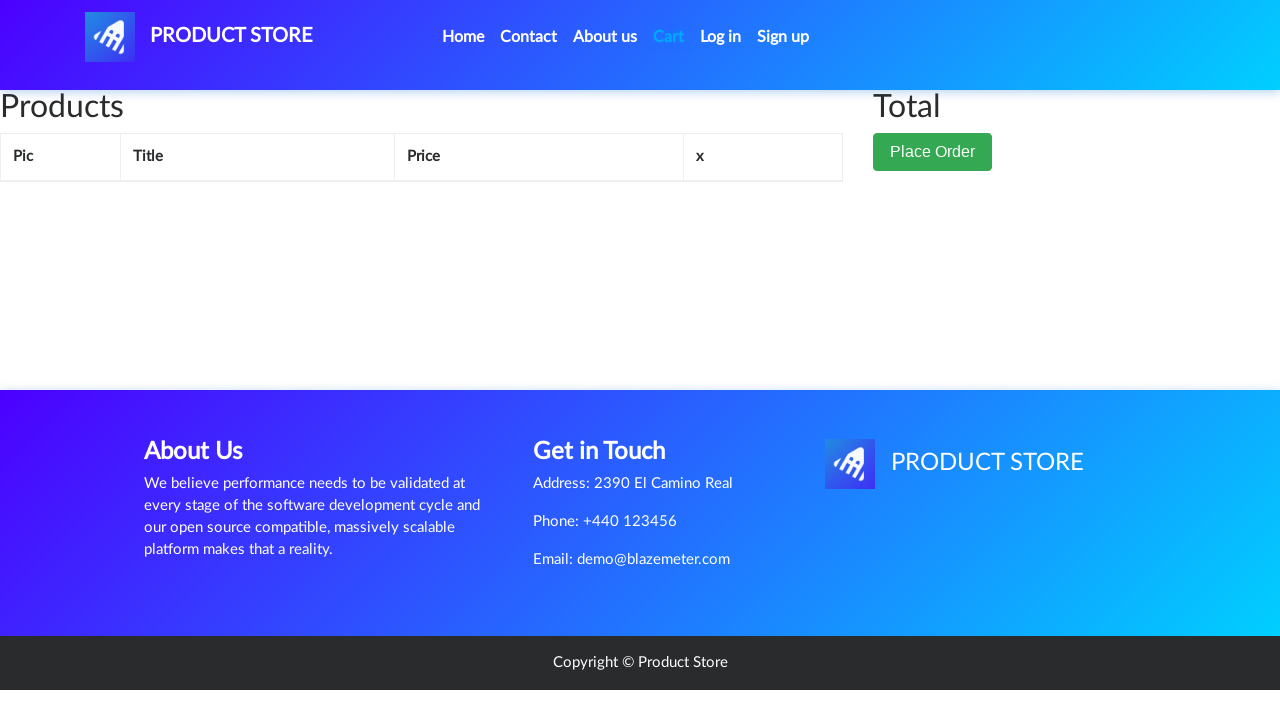

Clicked Place Order button at (933, 191) on button:has-text('Place Order')
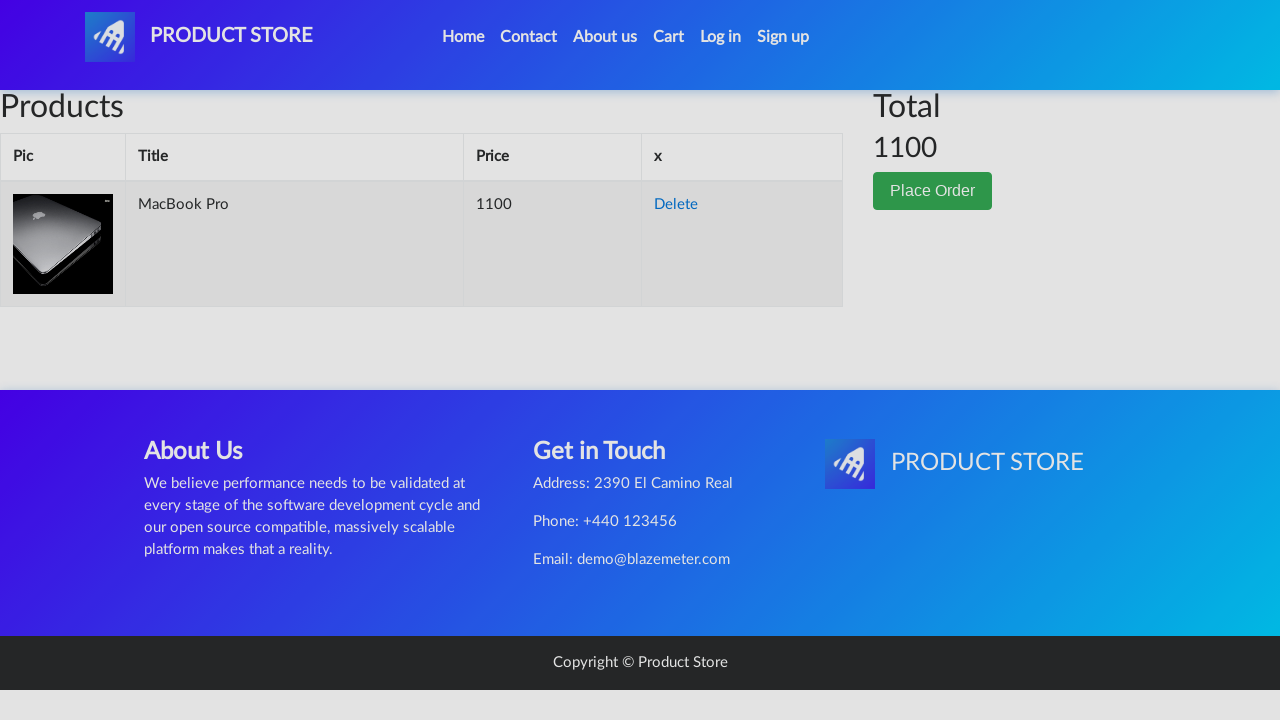

Order form loaded
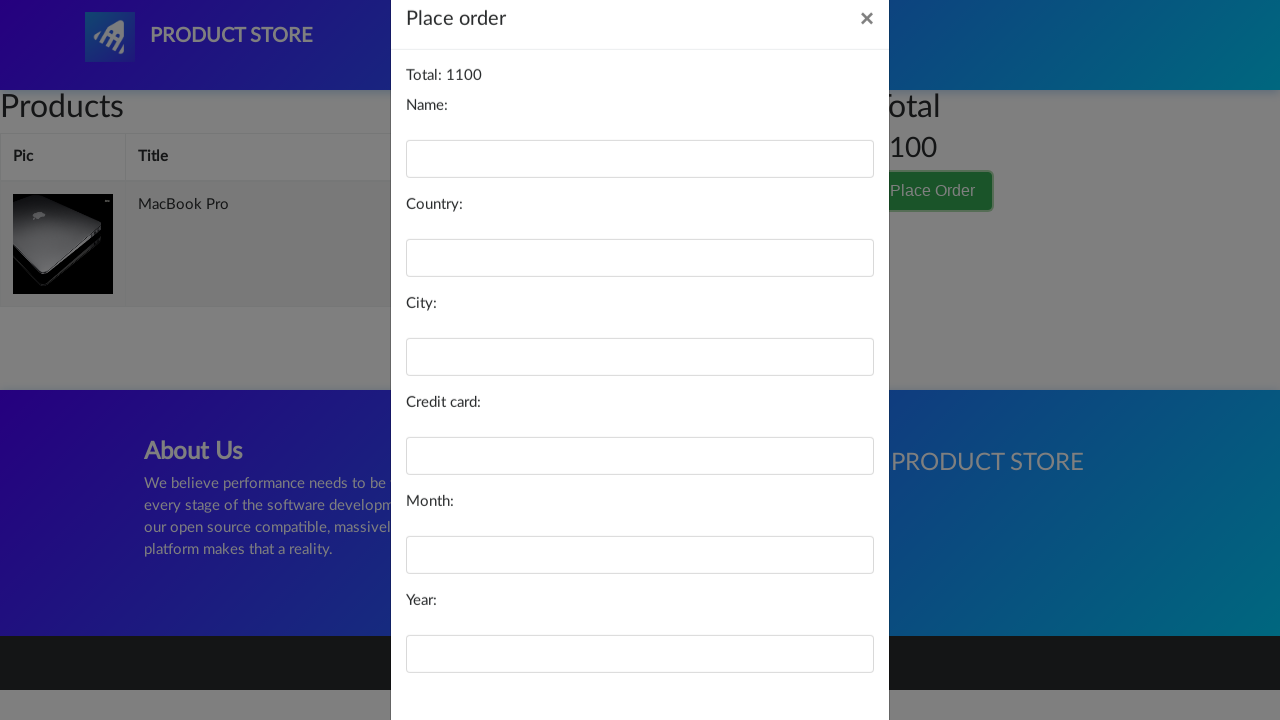

Filled name field with 'Mayank' on input#name
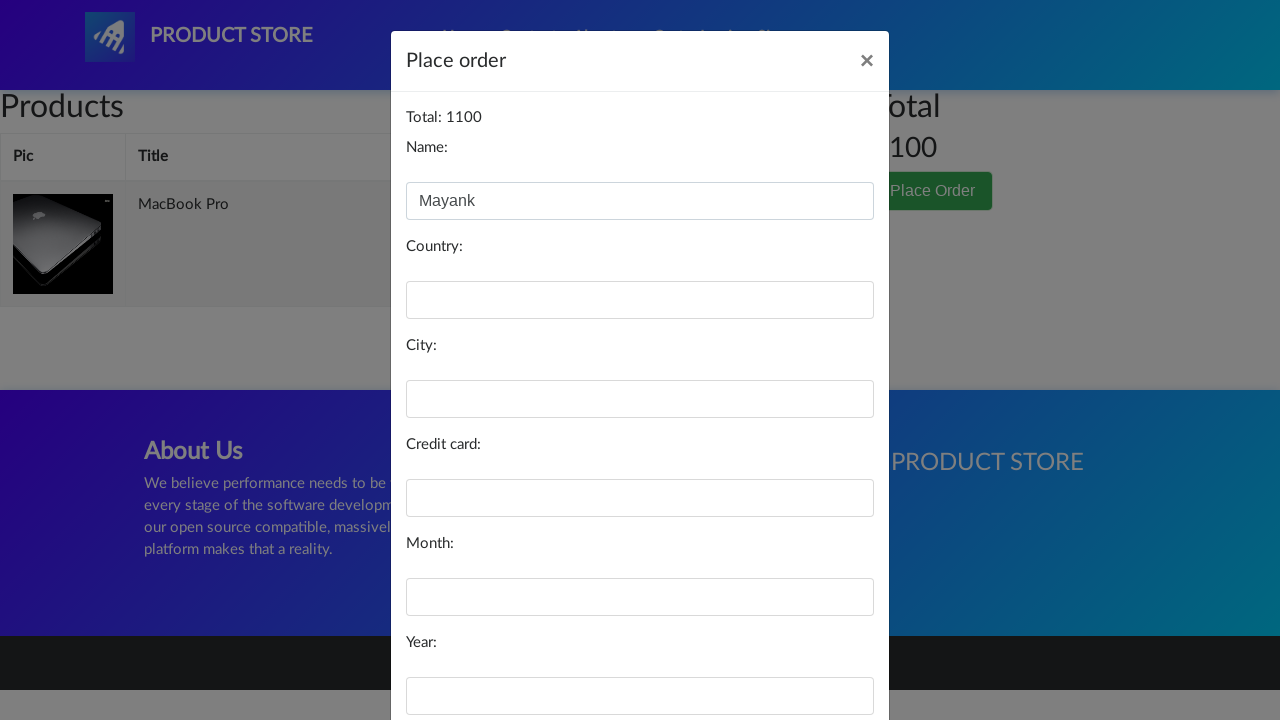

Filled country field with 'India' on input#country
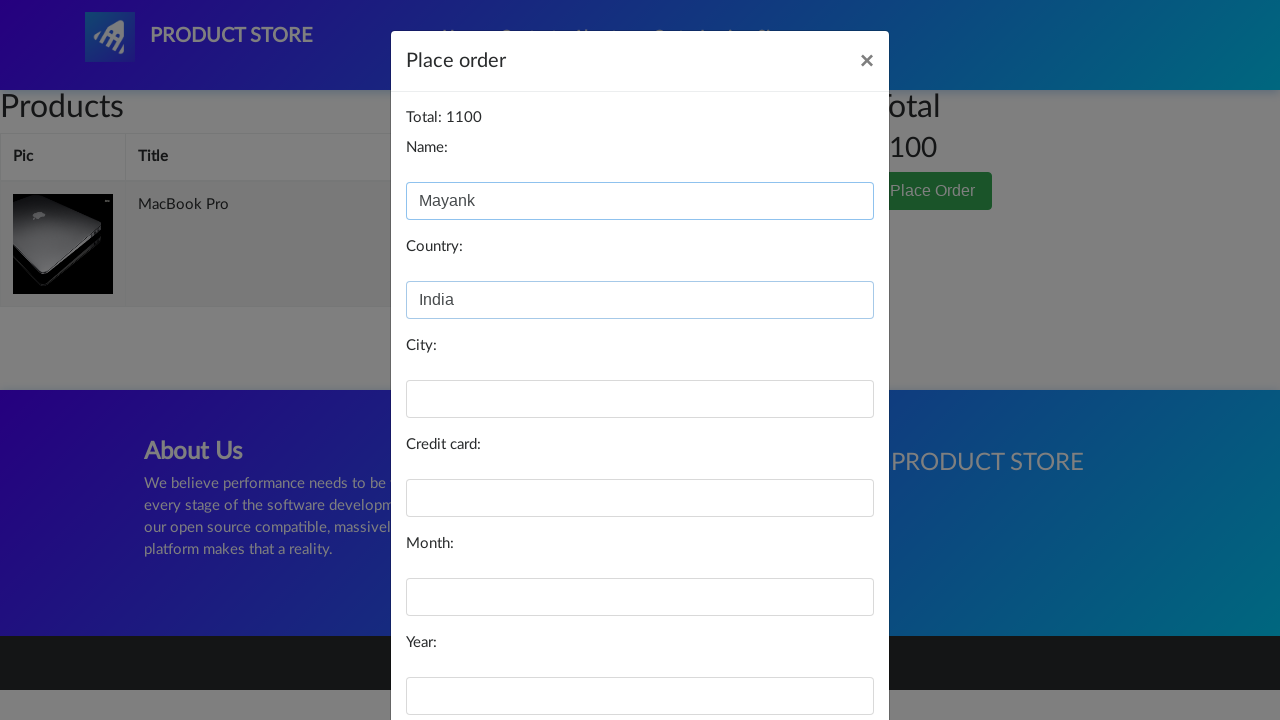

Filled city field with 'Gurgaon' on input#city
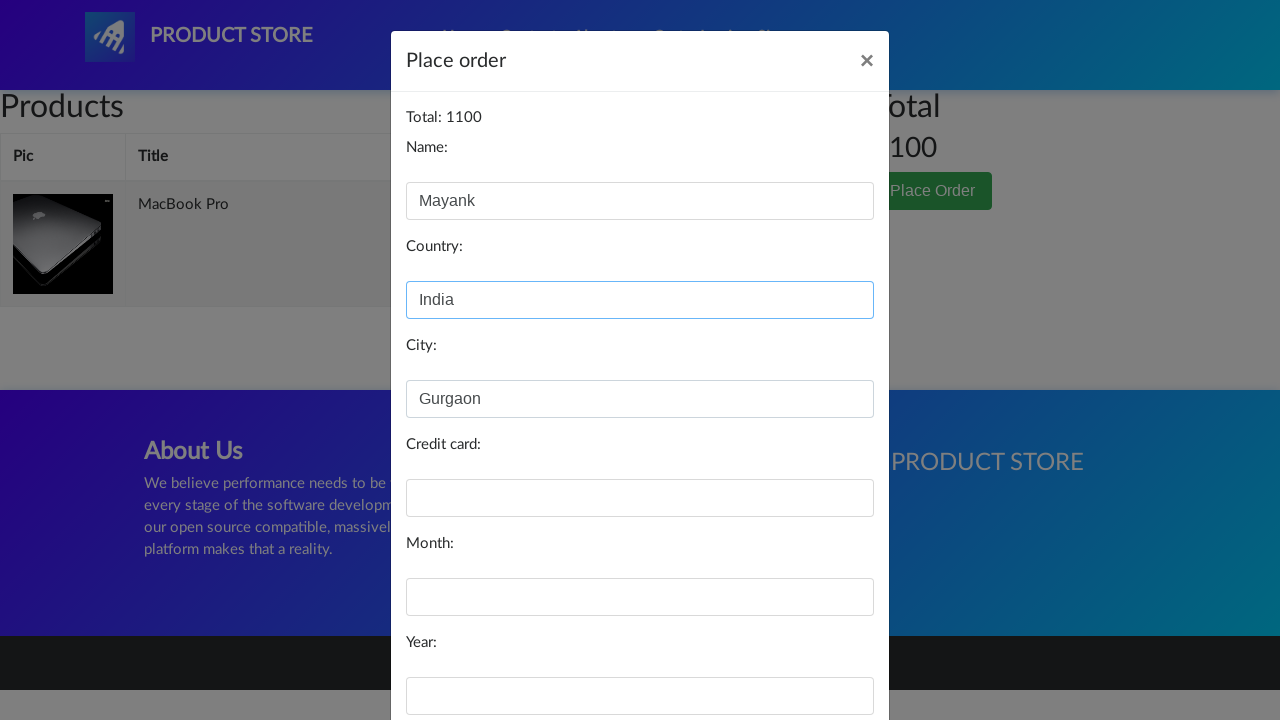

Filled card field with 'HDFC Bank' on input#card
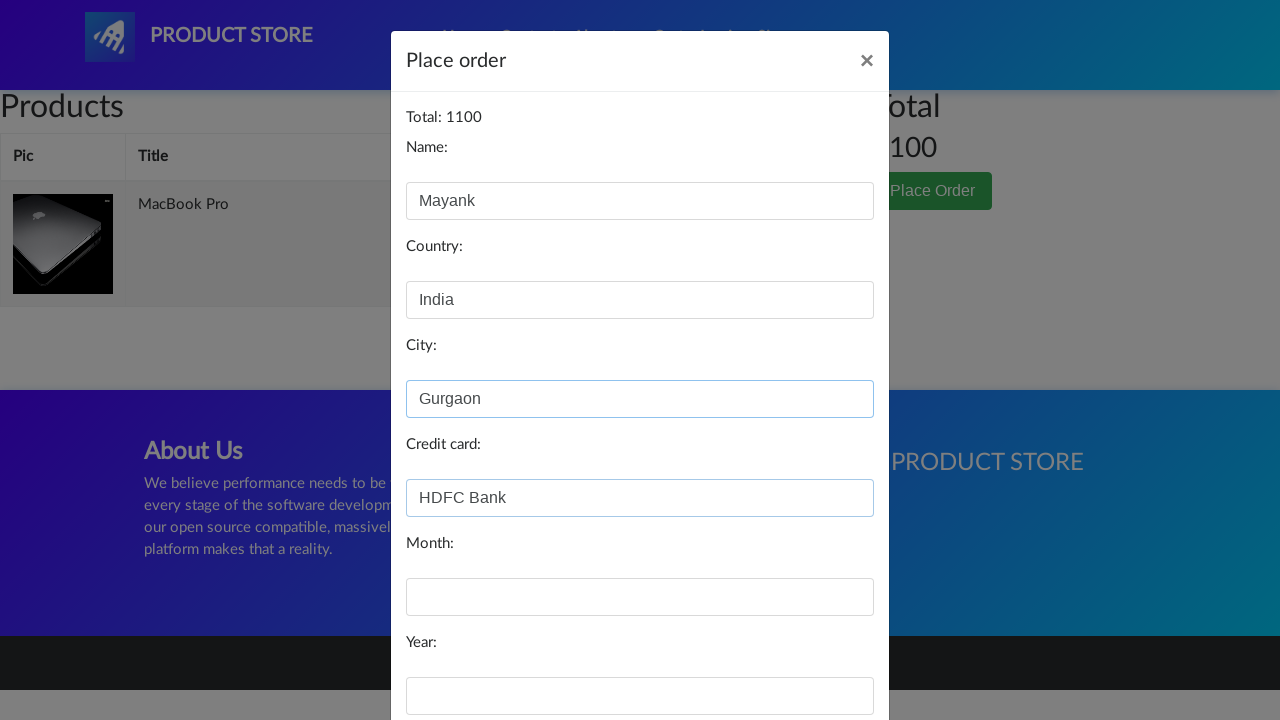

Filled month field with 'August' on input#month
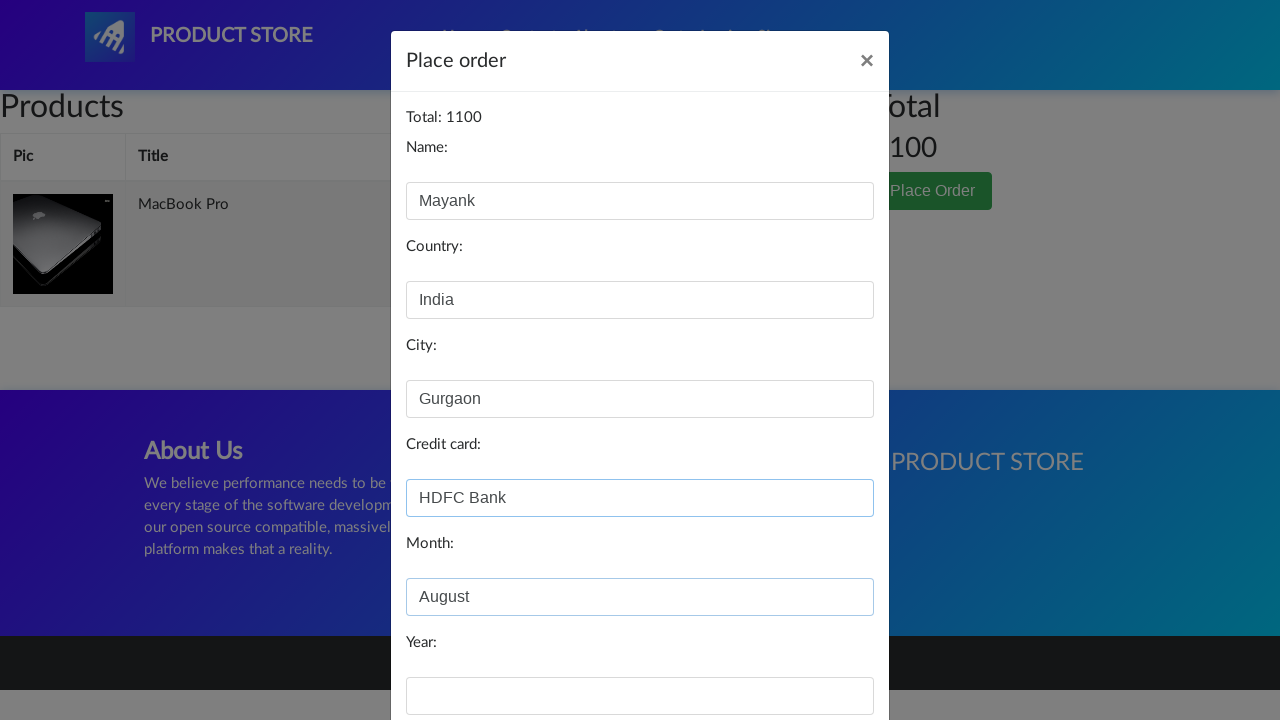

Filled year field with '2025' on input#year
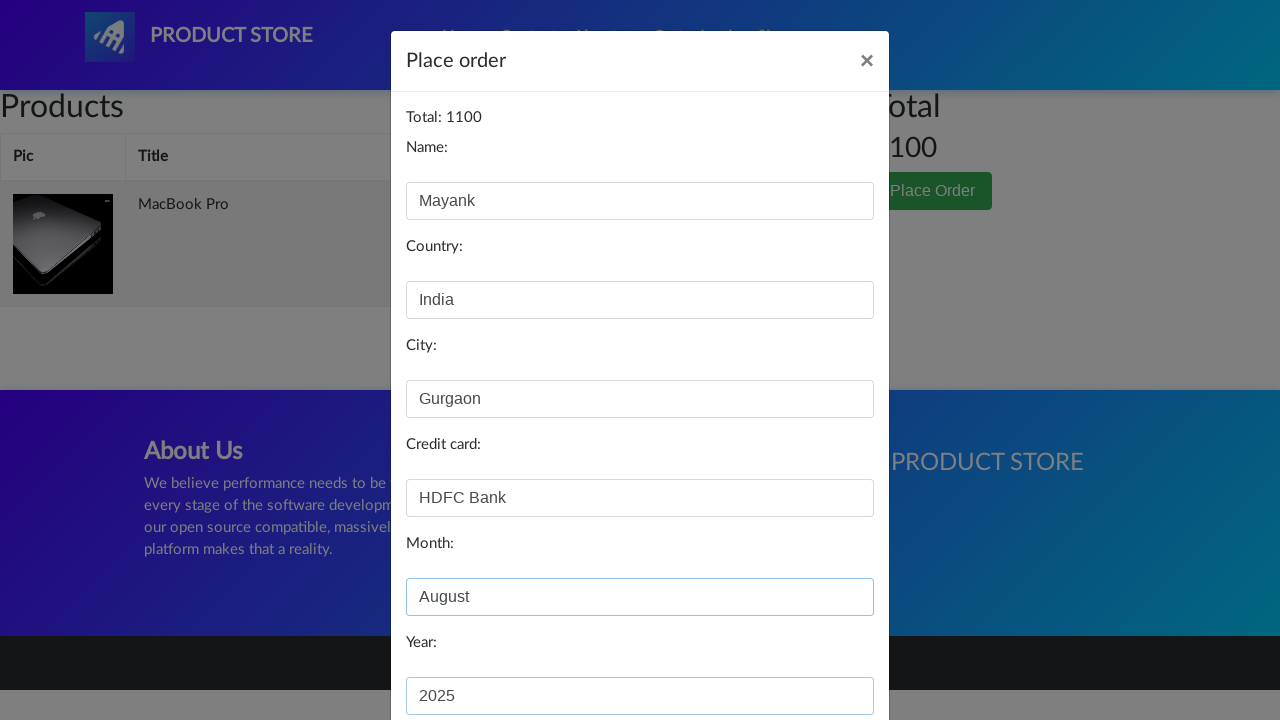

Clicked Purchase button to complete checkout at (823, 655) on button:has-text('Purchase')
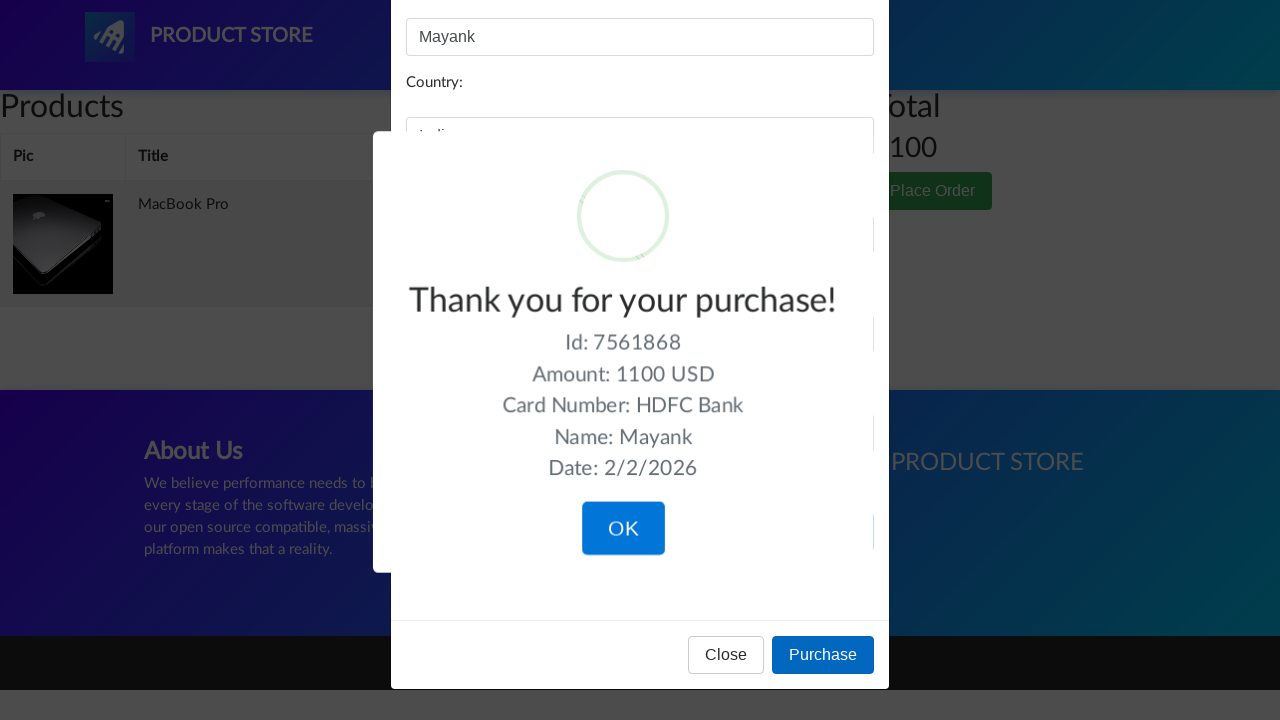

Waited for order confirmation
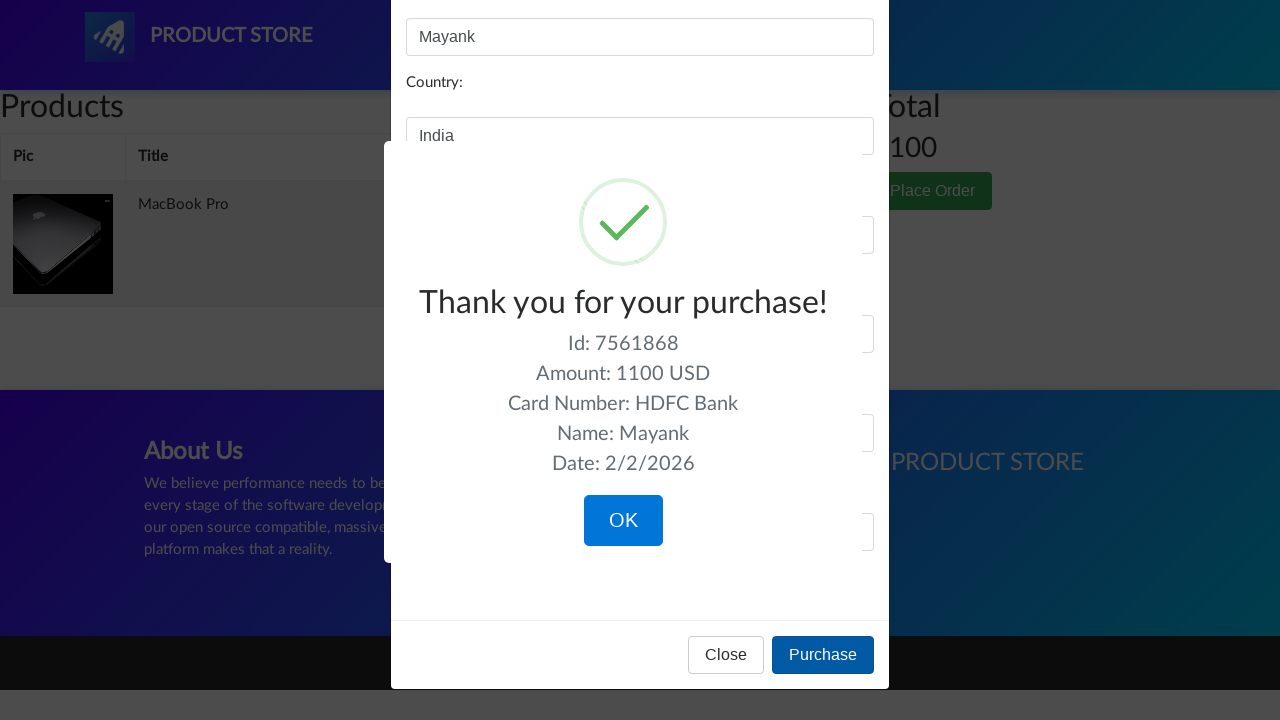

Clicked OK on order confirmation - cart automation completed at (623, 521) on button:has-text('OK')
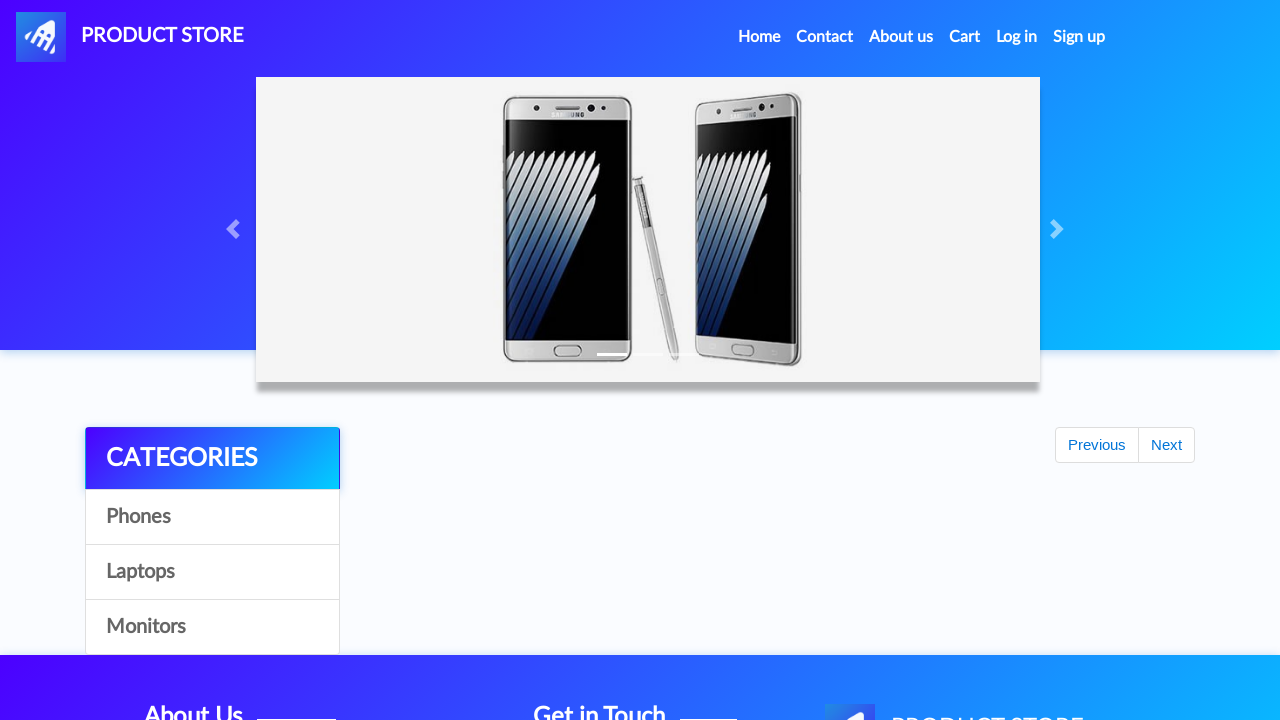

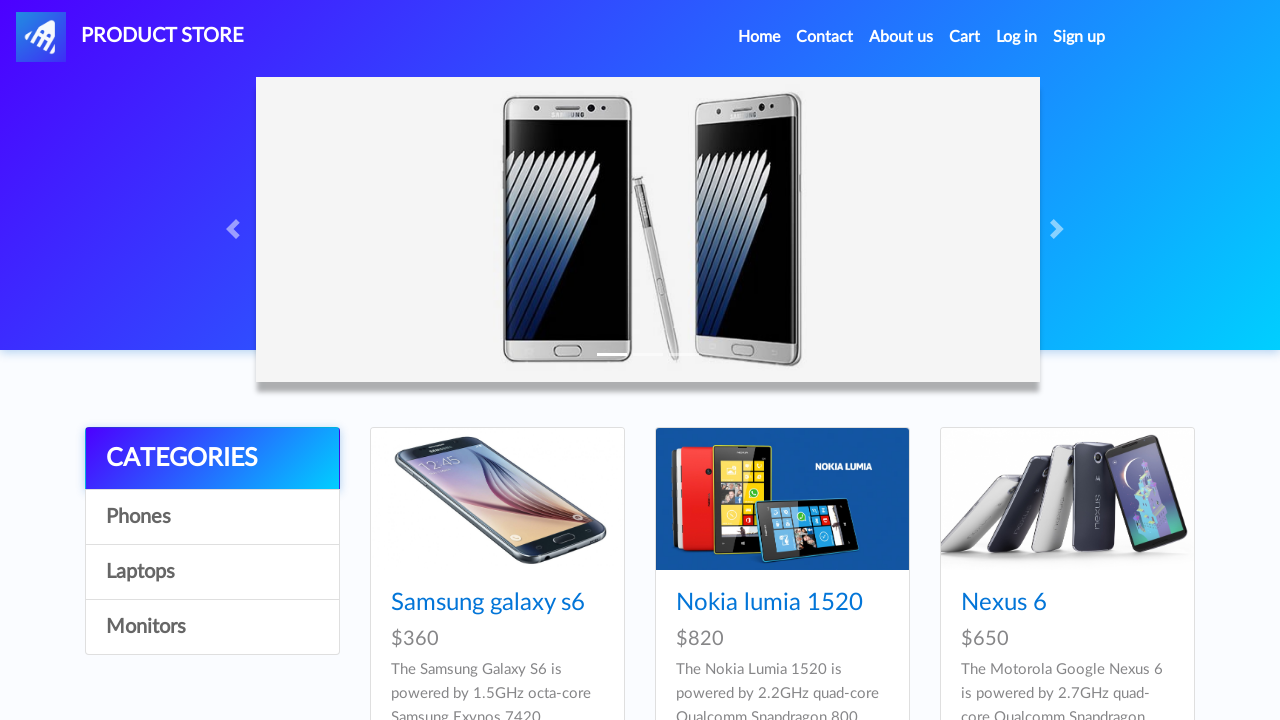